Tests working with multiple browser windows by clicking a link that opens a new window, then switching between the original and new window to verify correct focus based on page title.

Starting URL: https://the-internet.herokuapp.com/windows

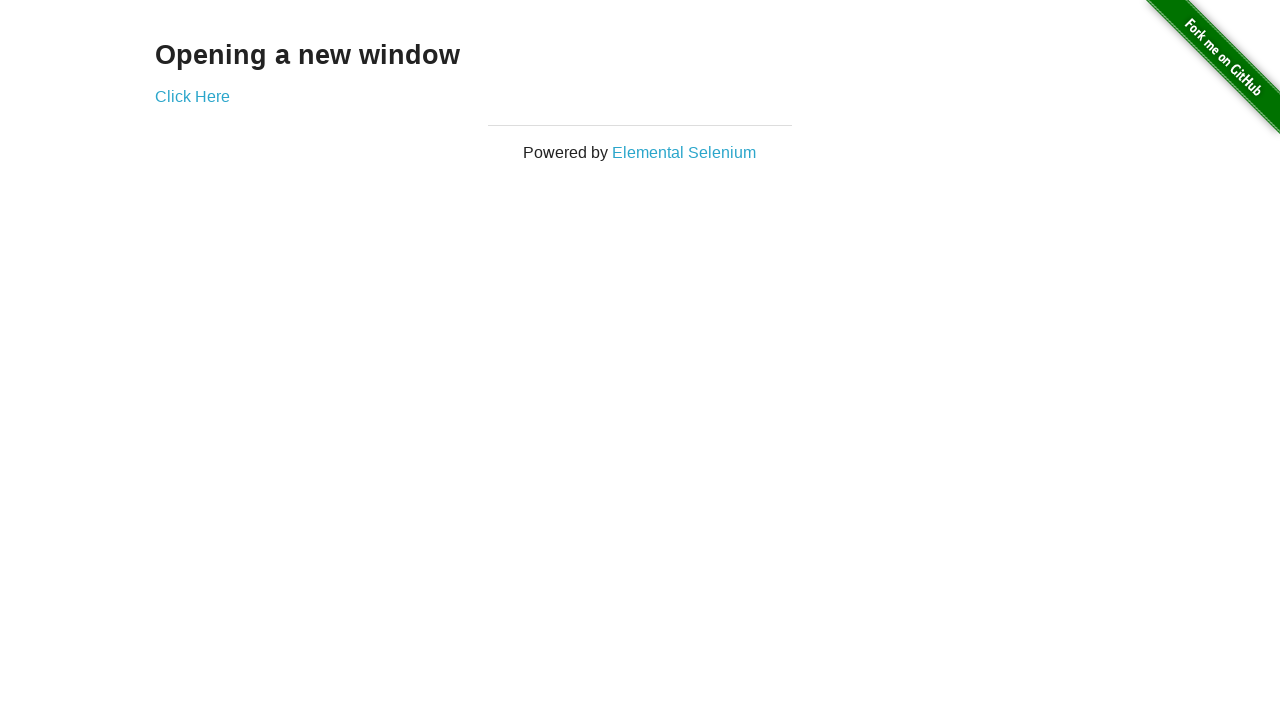

Clicked link that opens a new window at (192, 96) on .example a
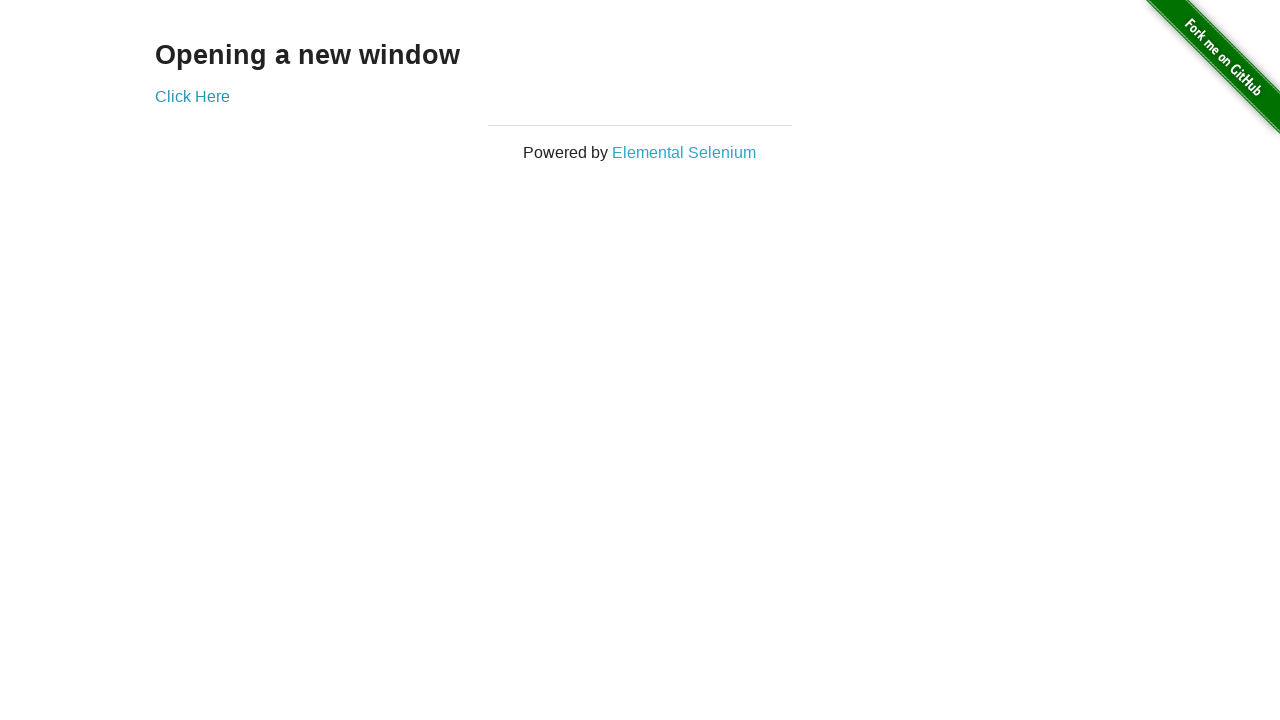

New window opened and captured
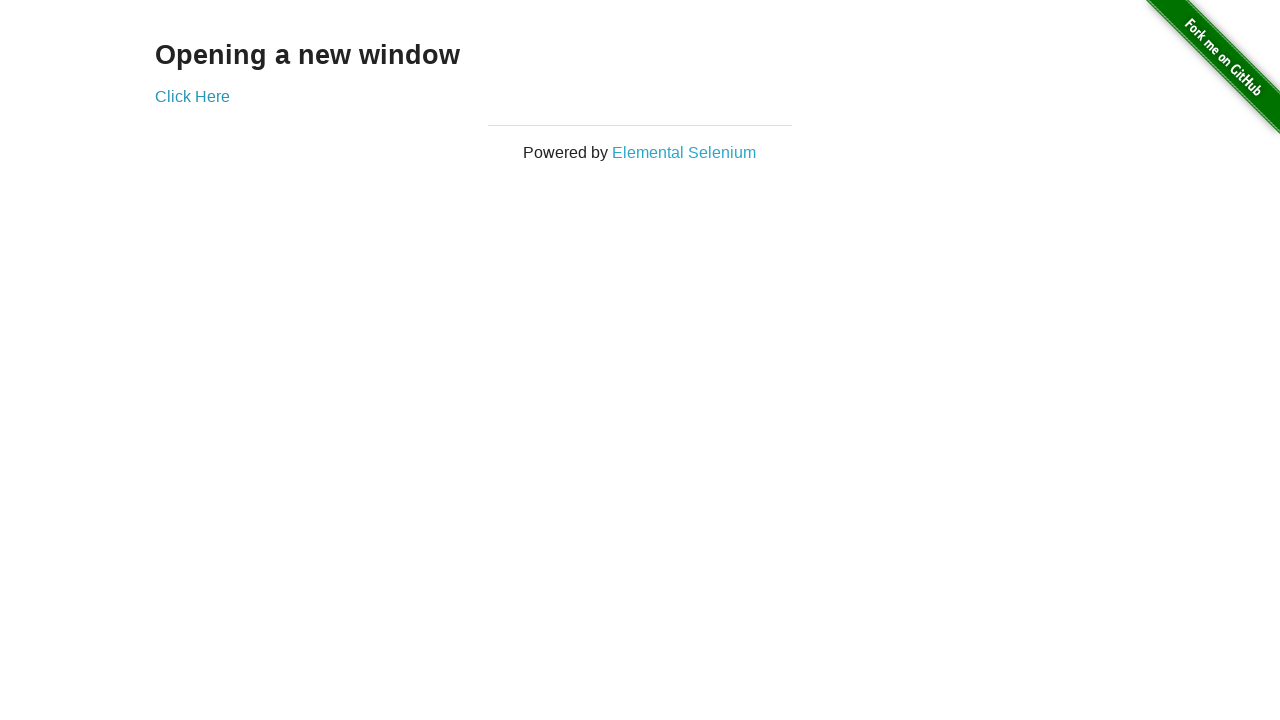

Verified original window title is not 'New Window'
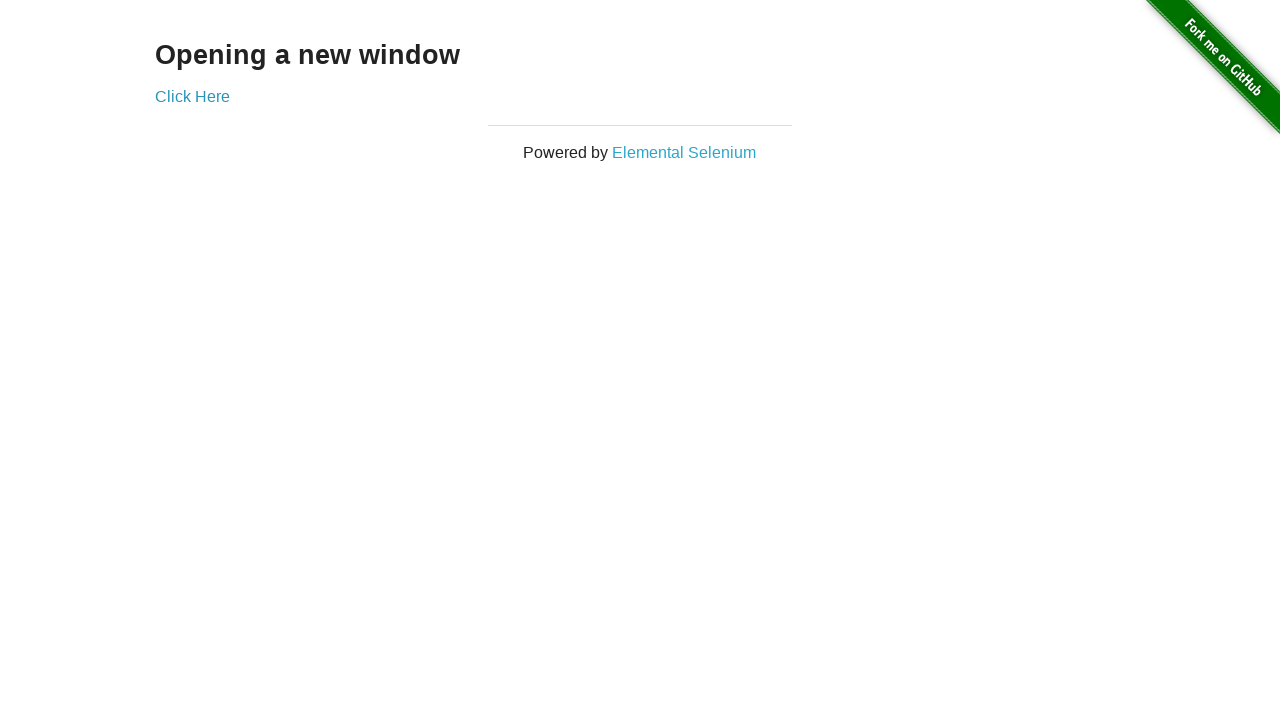

New window page load state completed
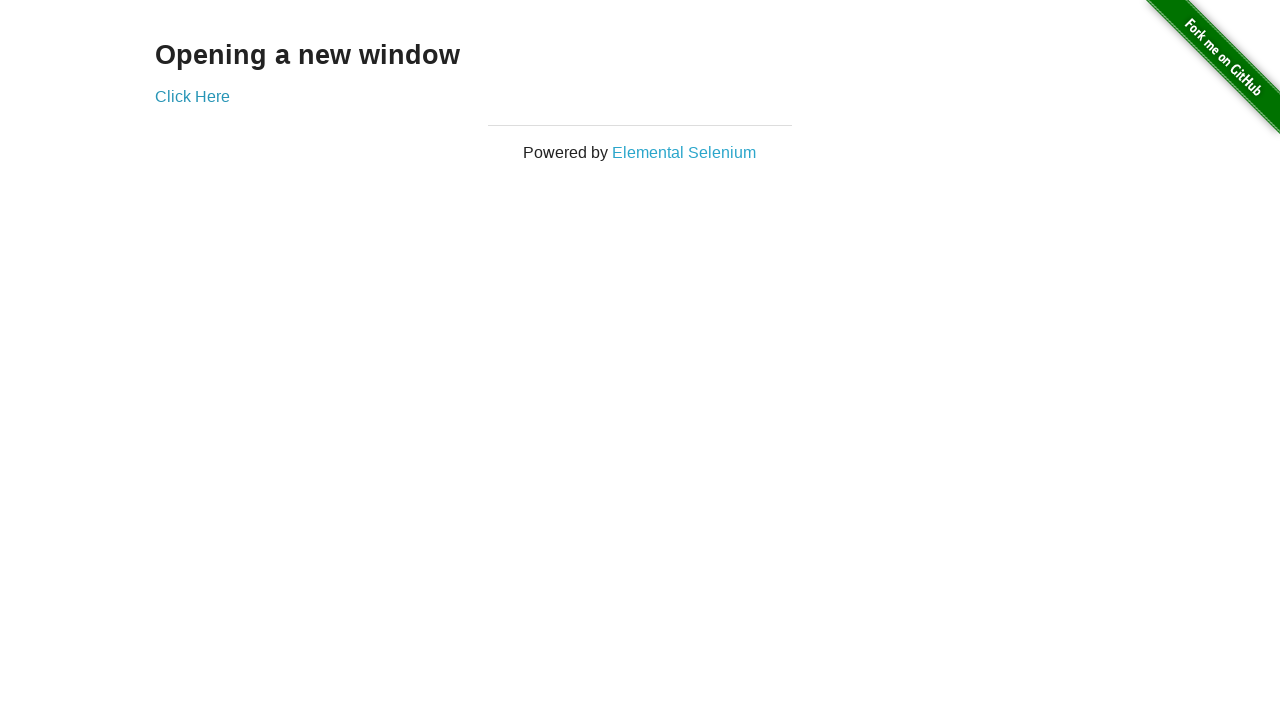

Verified new window title is 'New Window'
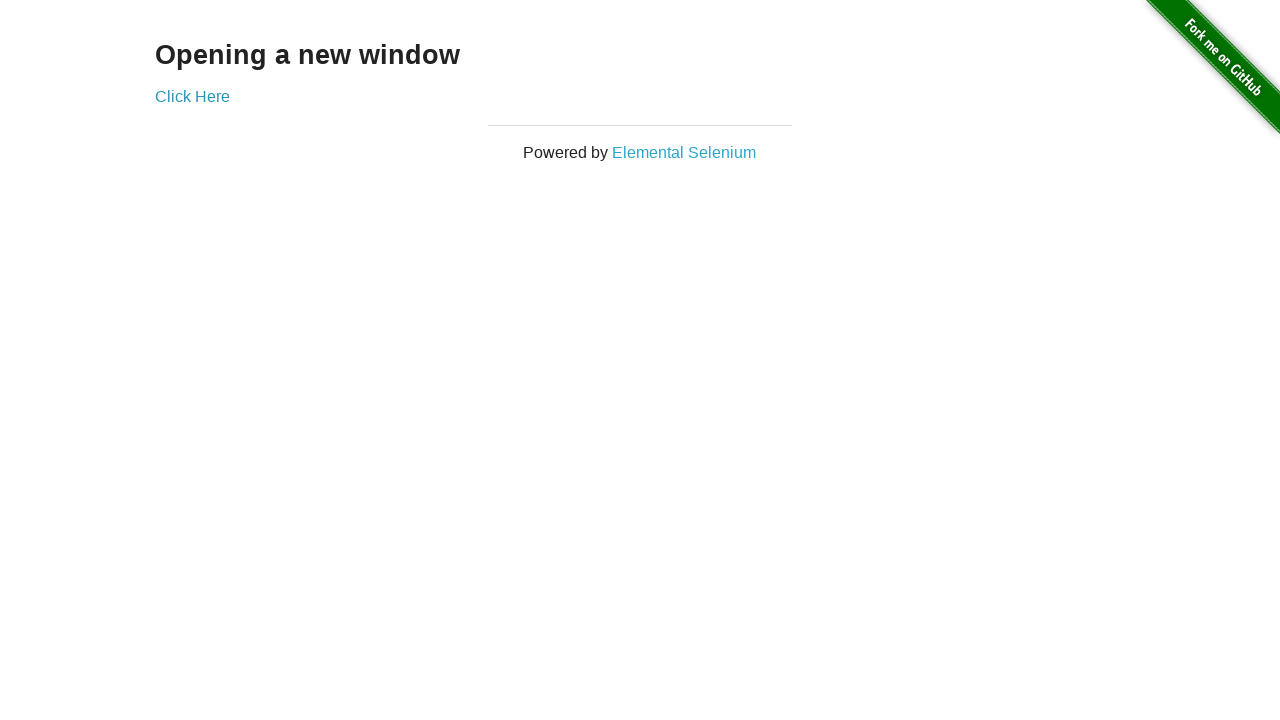

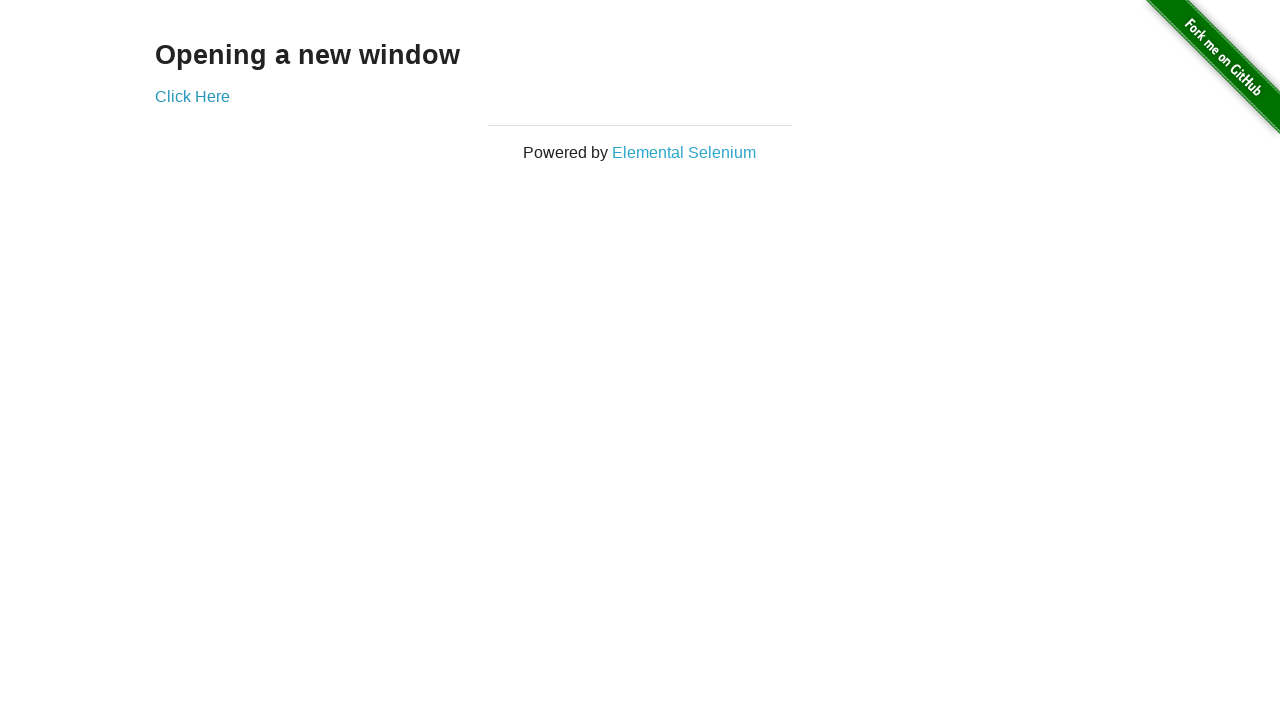